Tests alert handling functionality by clicking a button that triggers an alert and then accepting it

Starting URL: https://demoqa.com/alerts

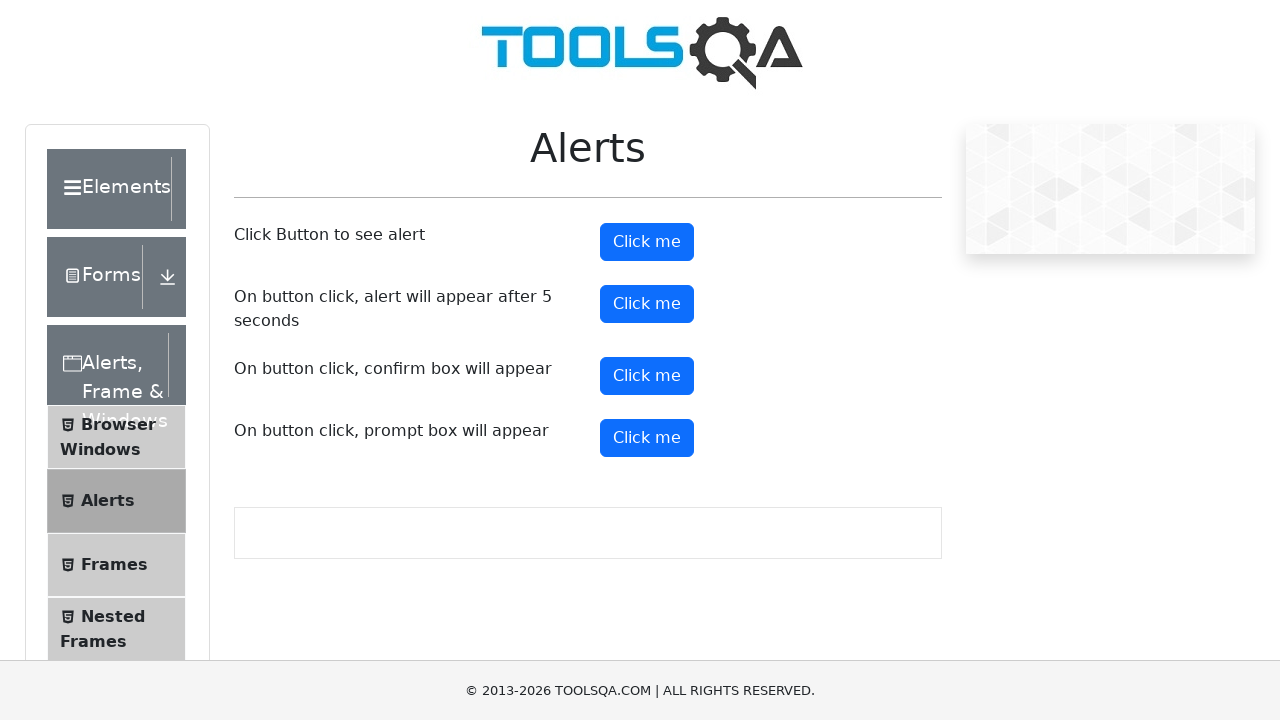

Clicked button to trigger alert at (647, 242) on #alertButton
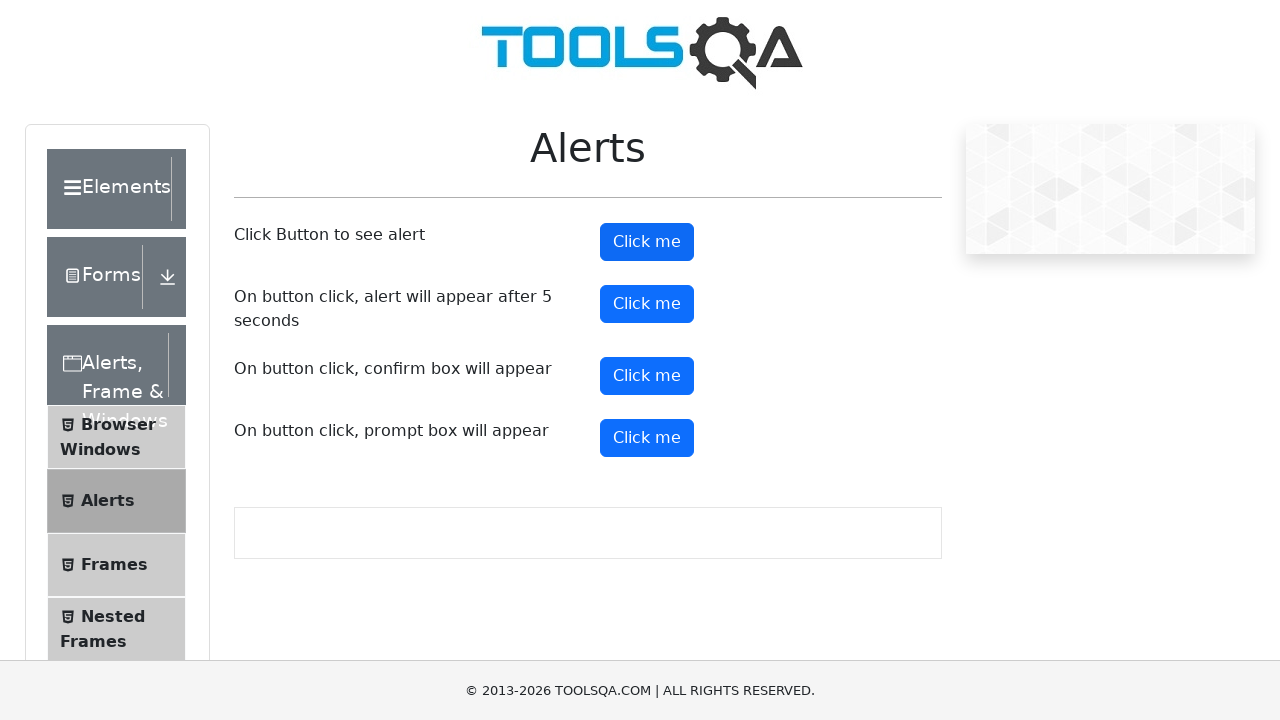

Set up dialog handler to accept alerts
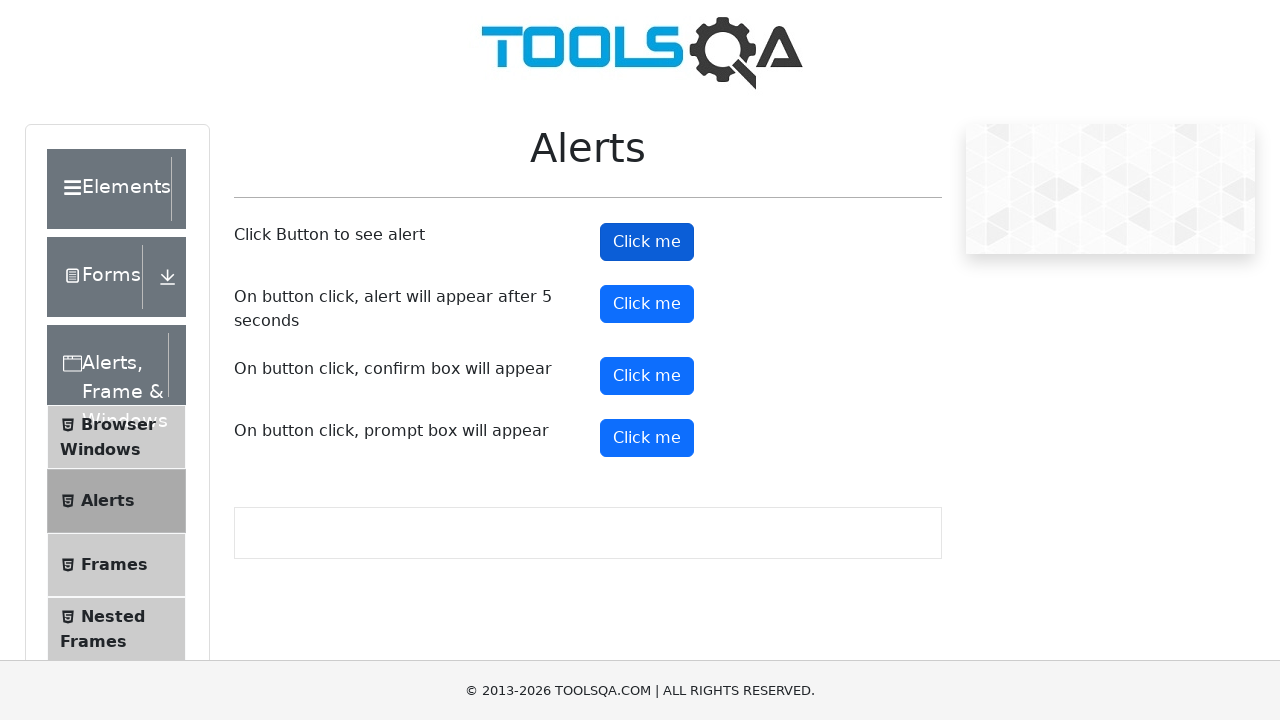

Clicked button again to trigger alert and verify handling at (647, 242) on #alertButton
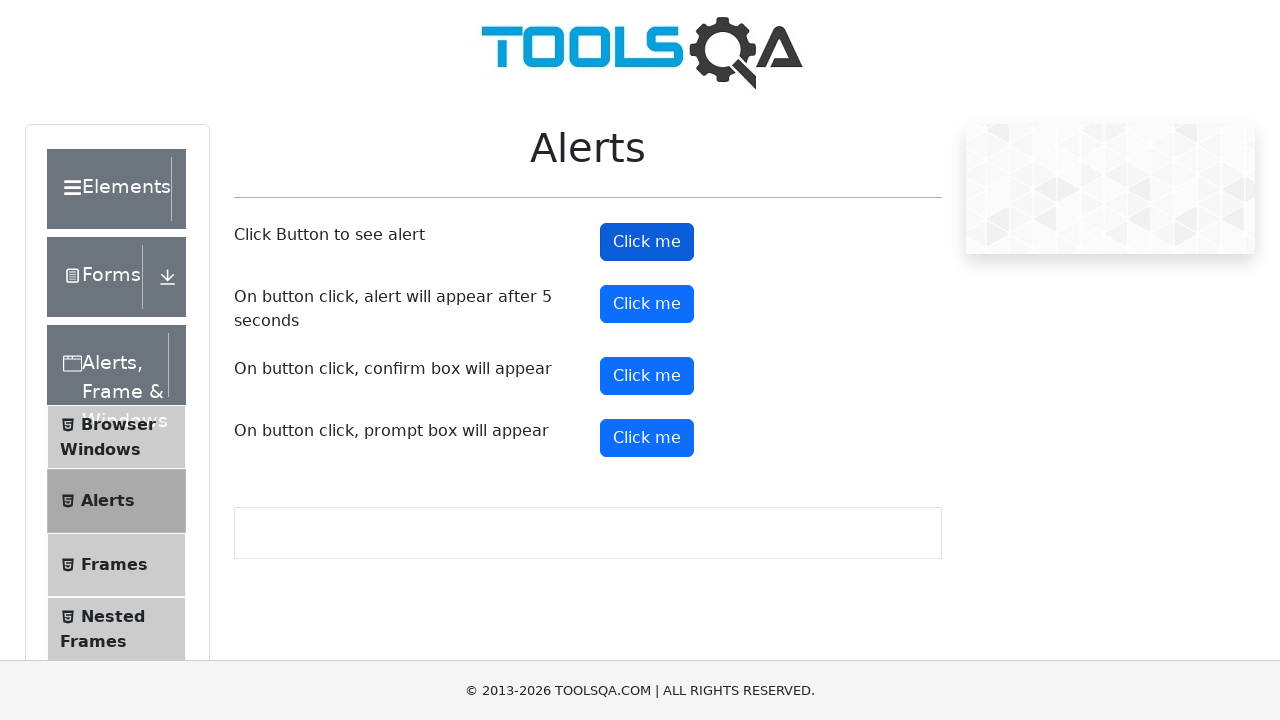

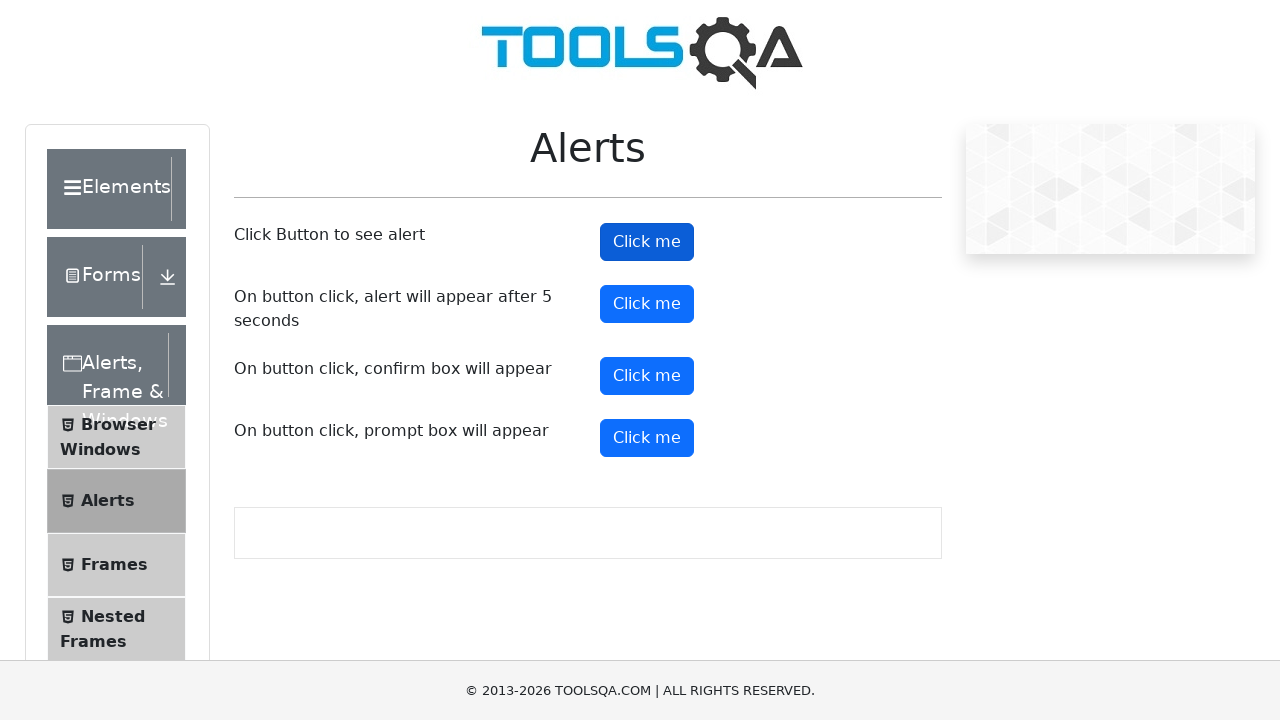